Navigates to the Playwright documentation homepage, clicks the "Get started" link, and verifies the Installation heading is visible

Starting URL: https://playwright.dev/

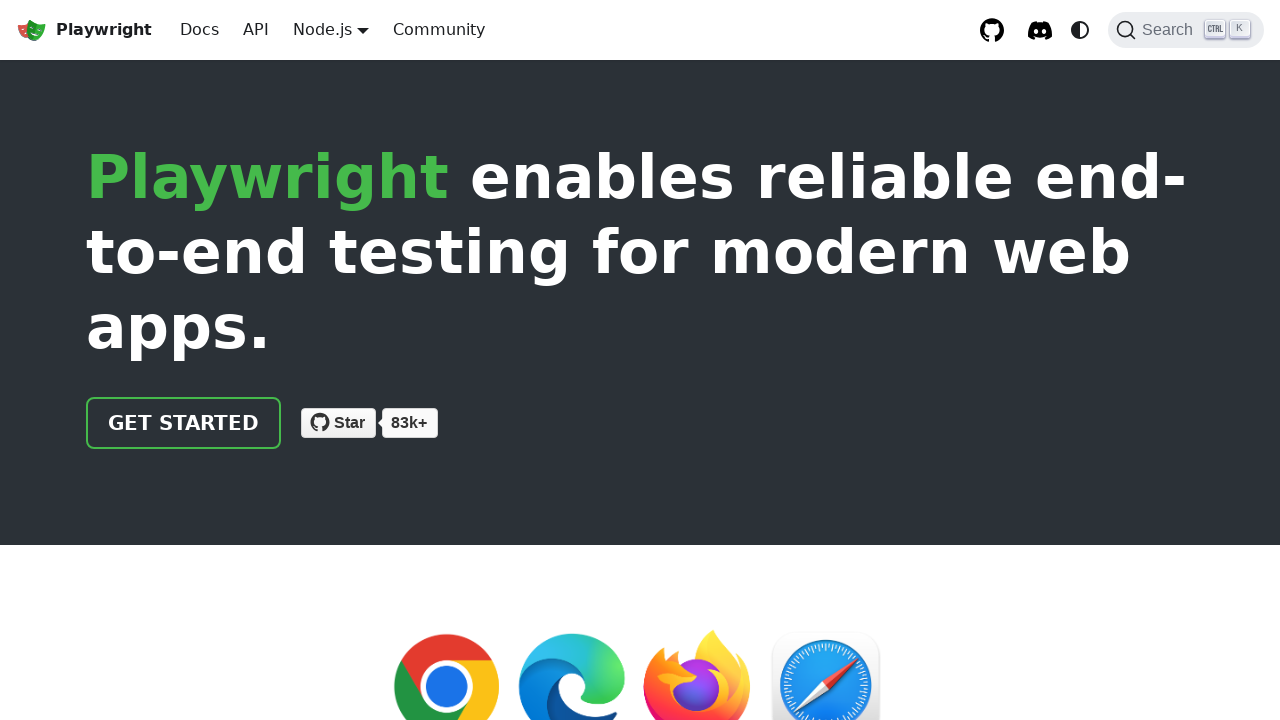

Navigated to Playwright documentation homepage
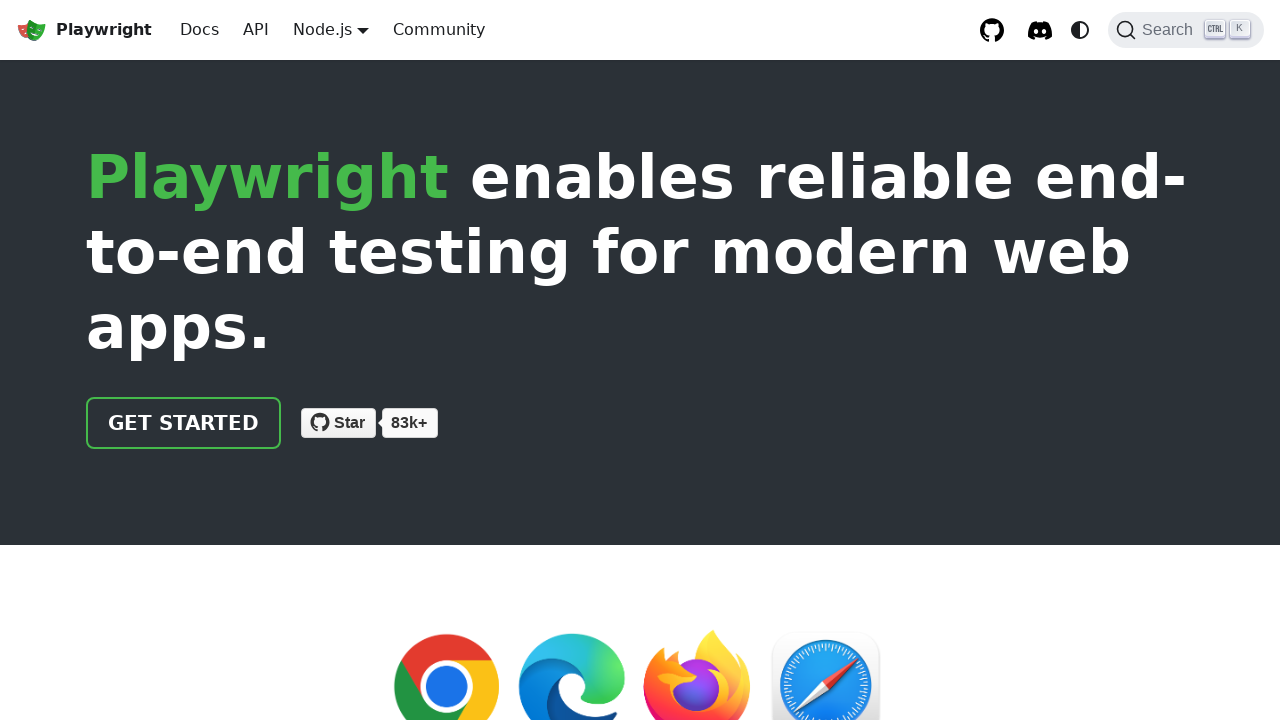

Clicked the 'Get started' link at (184, 423) on internal:role=link[name="Get started"i]
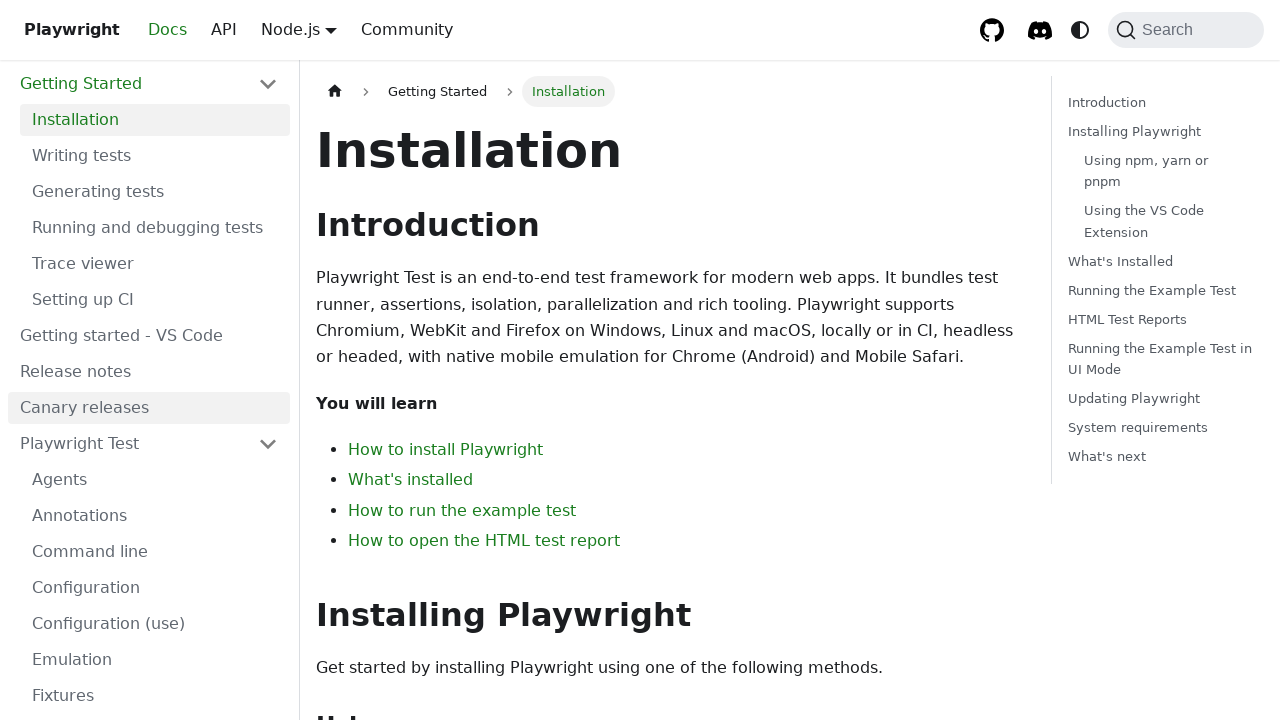

Verified that the Installation heading is visible
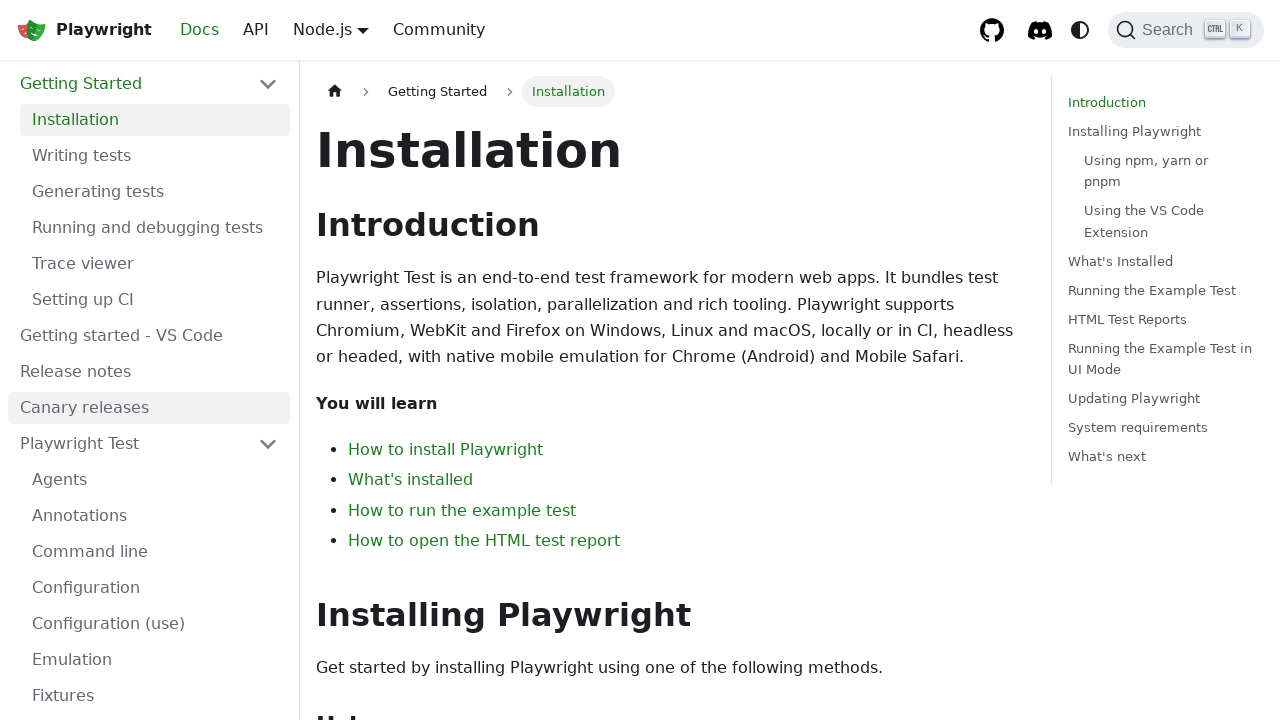

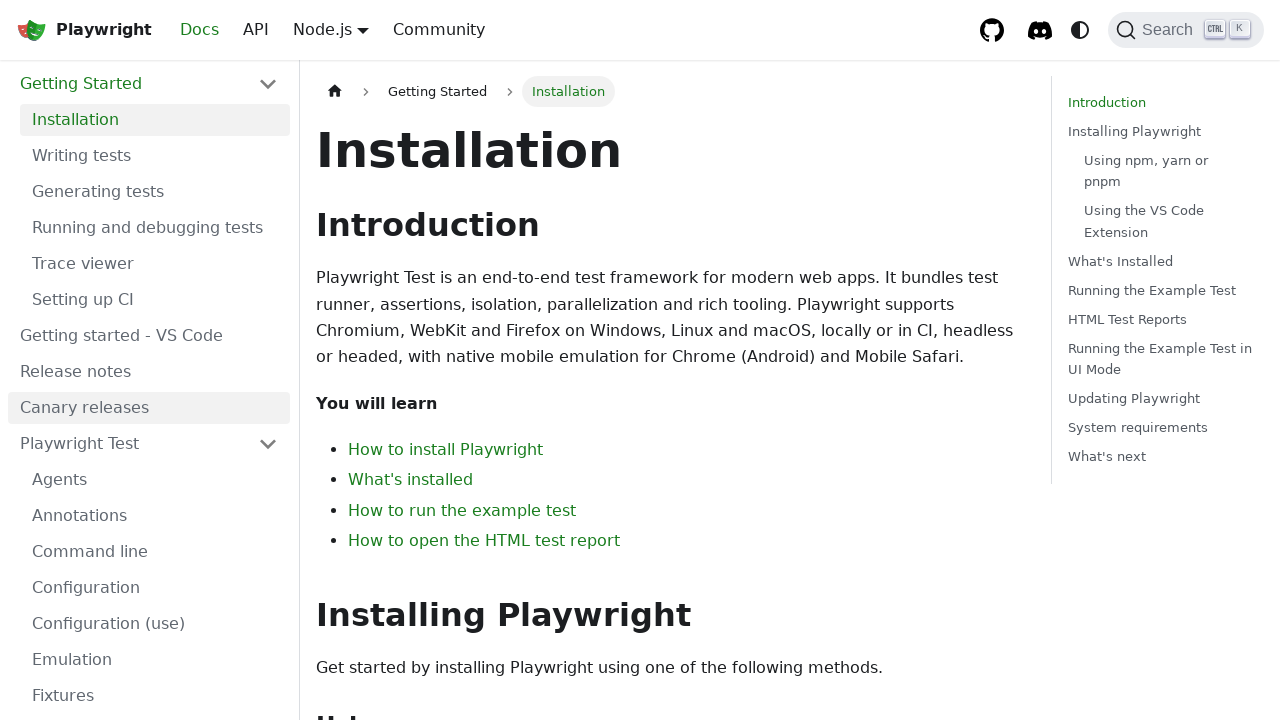